Tests select dropdown by randomly selecting one of the available options

Starting URL: https://codenboxautomationlab.com/practice/

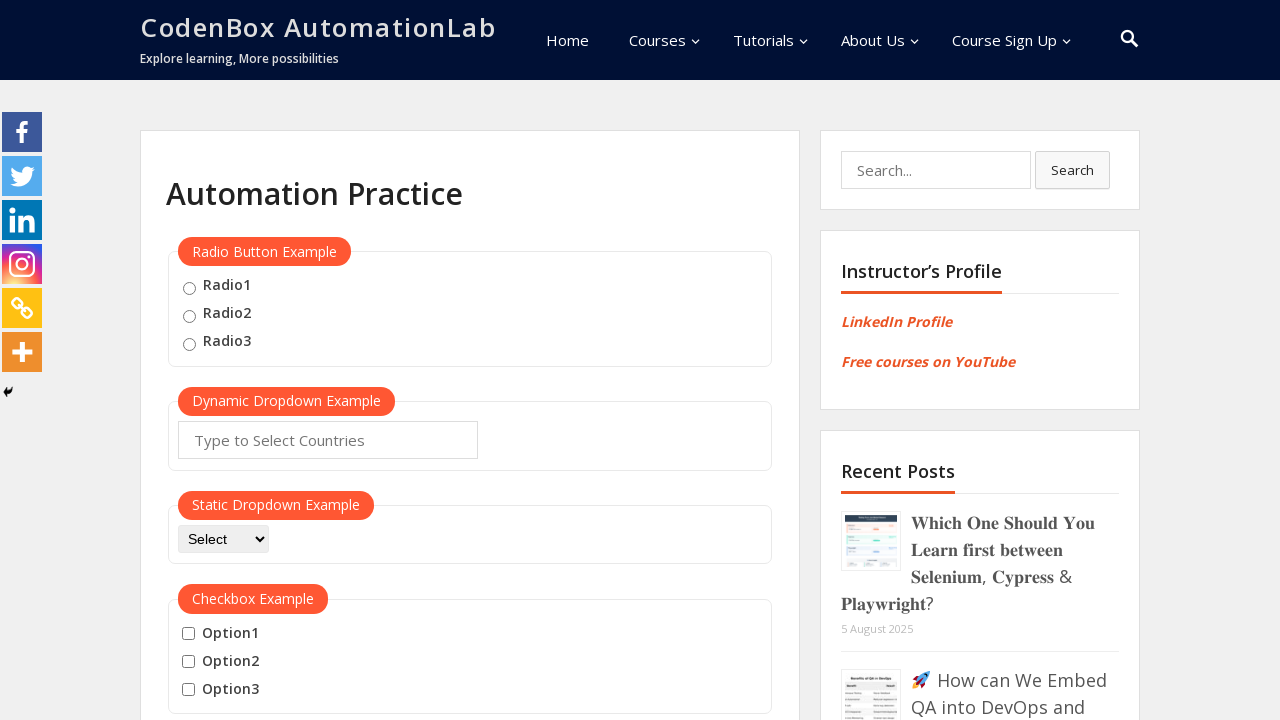

Selected random option at index 3 from dropdown on #dropdown-class-example
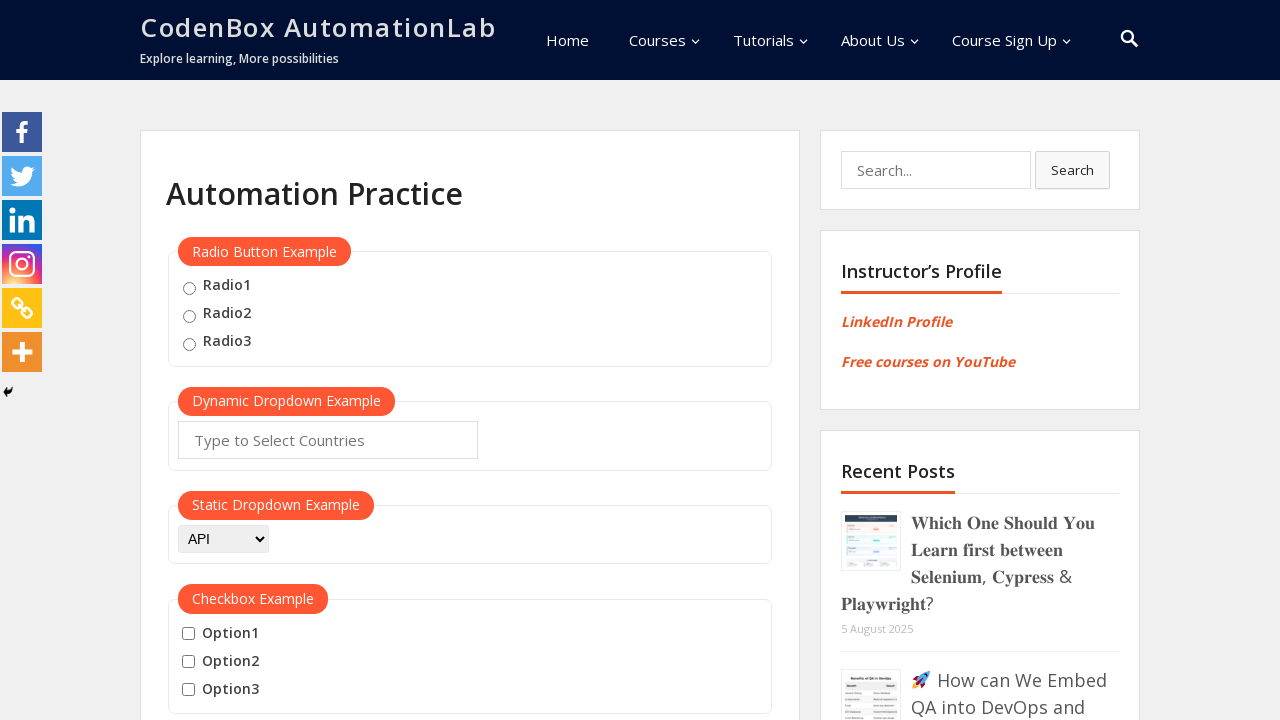

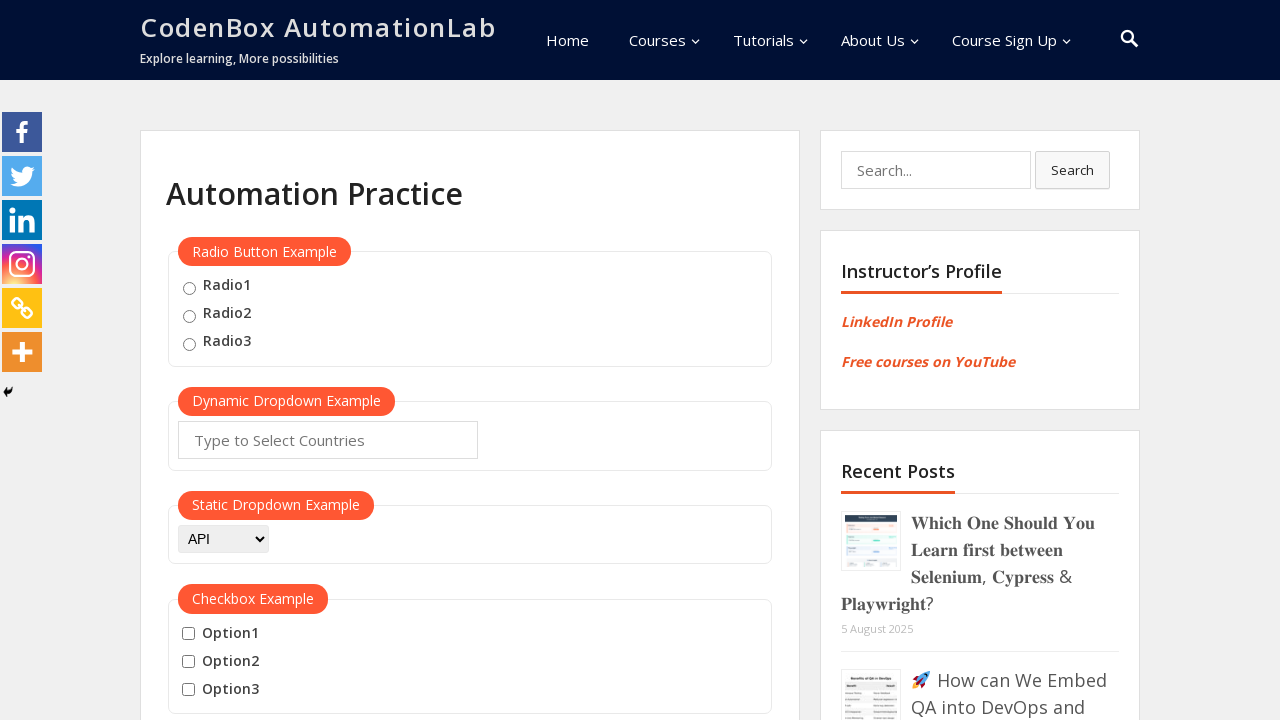